Tests the code editor by focusing on it and inserting HTML text, then verifying the text is visible in the editor.

Starting URL: https://www.freecodecamp.org/learn/2022/responsive-web-design/learn-html-by-building-a-cat-photo-app/step-3

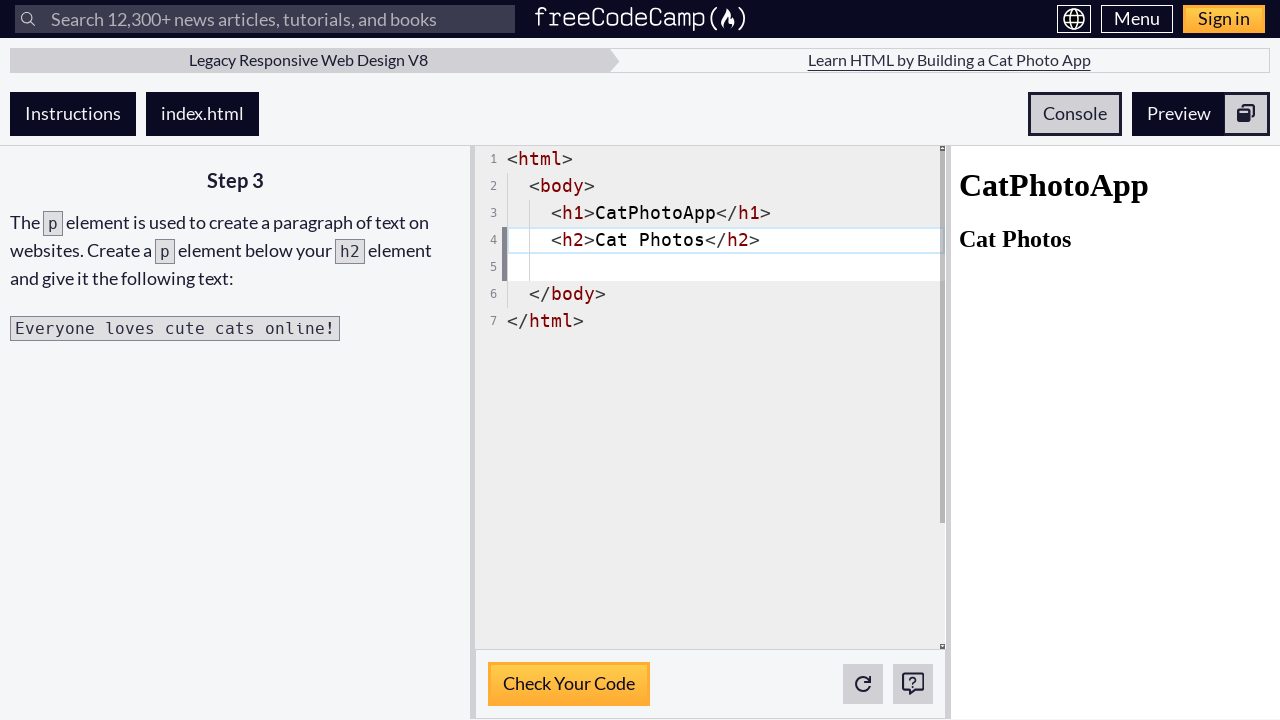

Navigated to FreeCodeCamp HTML lesson step 3
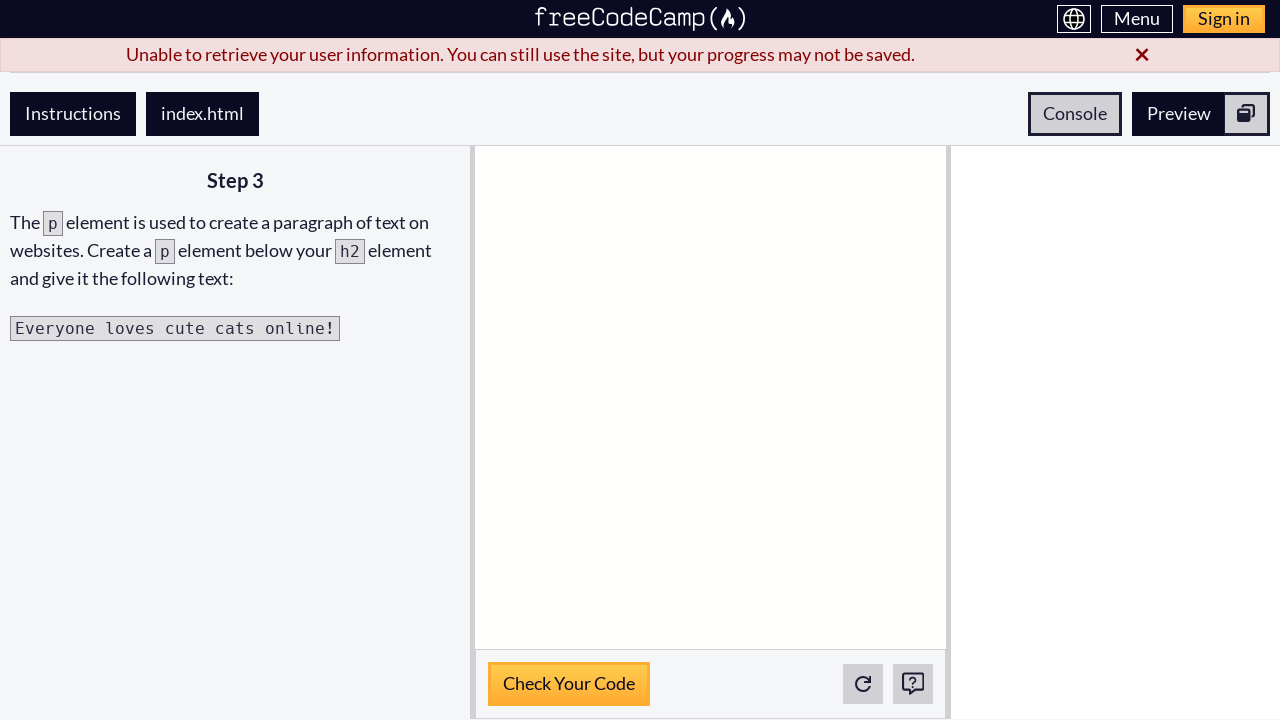

Clicked on the code editor to focus it at (508, 228) on internal:label="Editor content"i
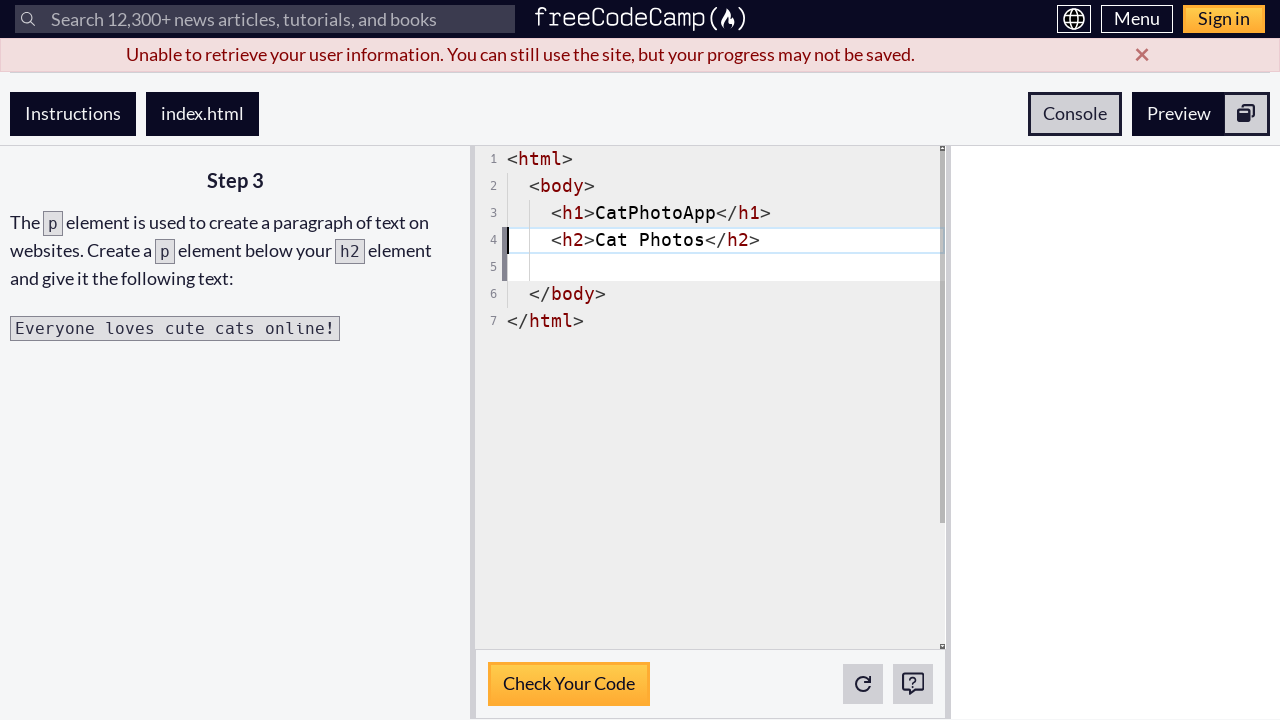

Inserted HTML text '<h2>FreeCodeCamp</h2>' into the editor
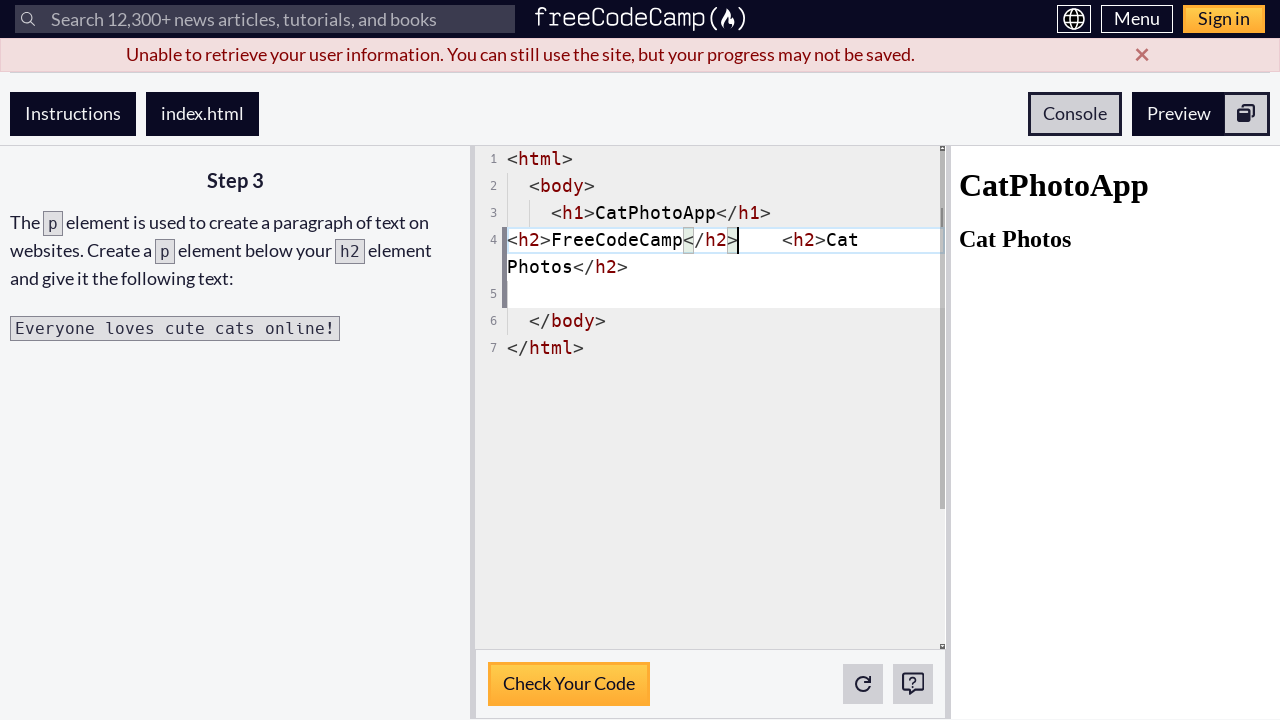

Verified that the inserted text '<h2>FreeCodeCamp</h2>' is visible in the editor
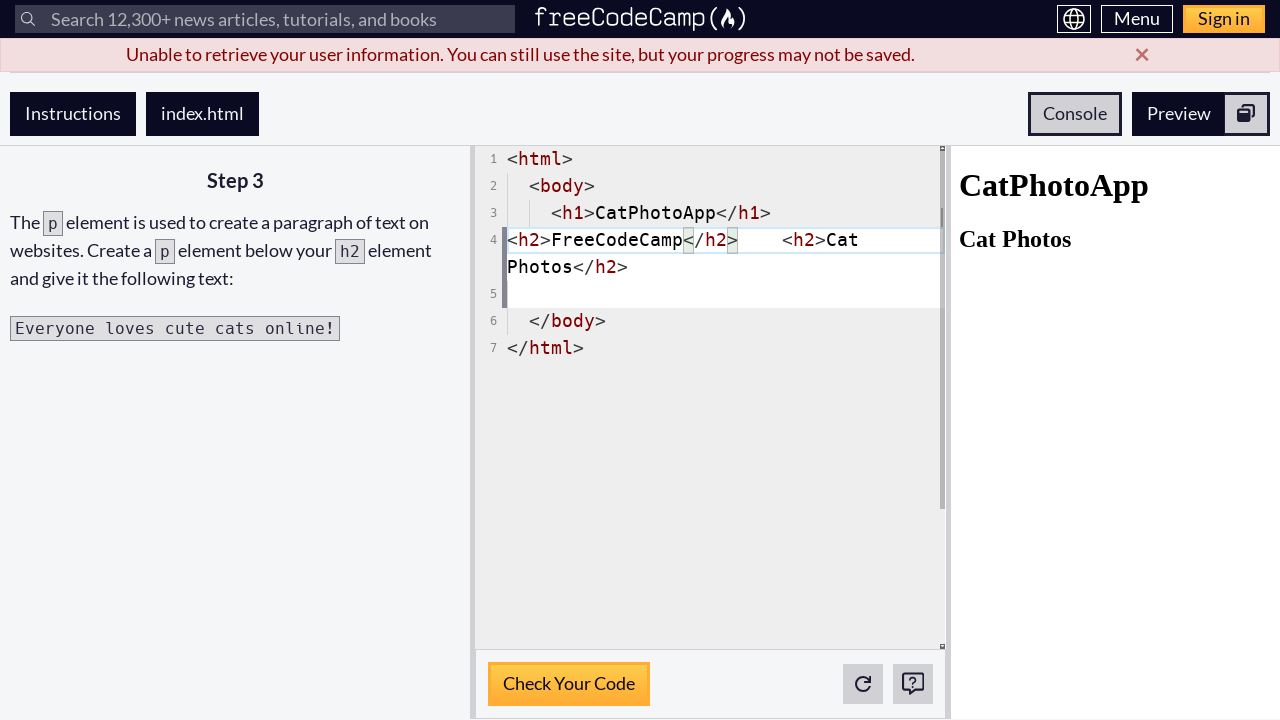

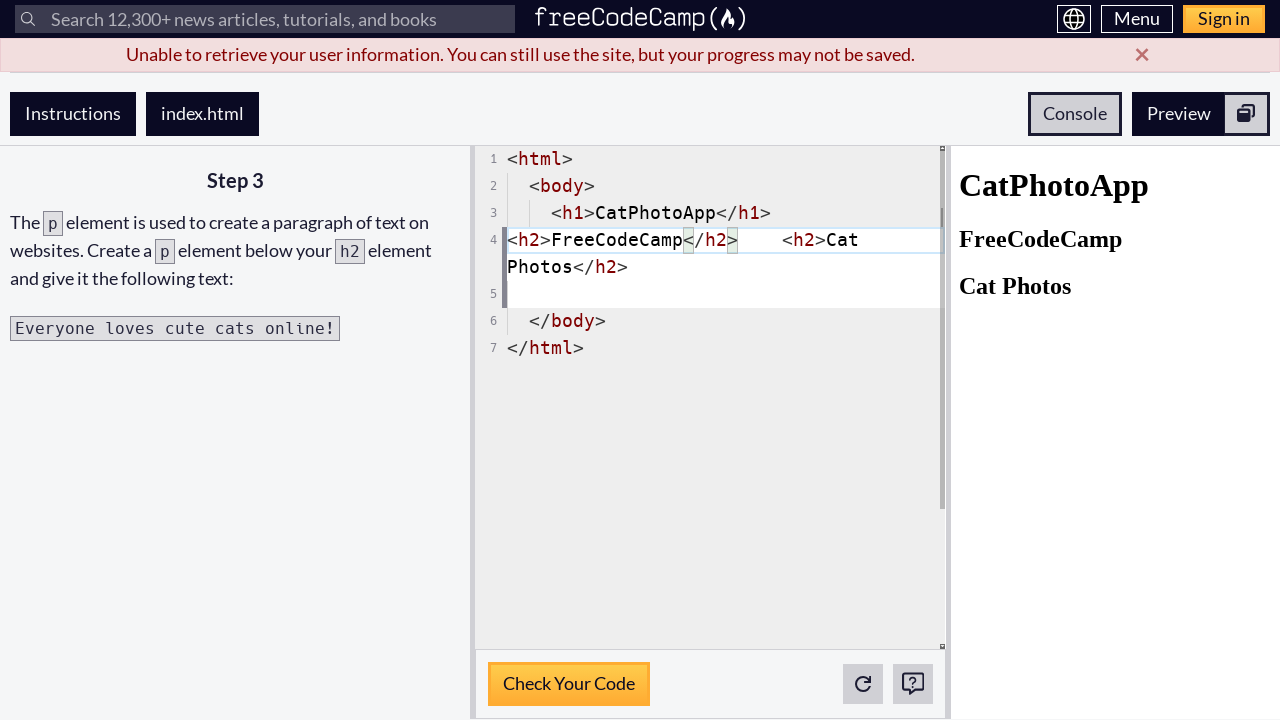